Tests the search functionality on OpenCart site by searching for different products (Mac, iPad, Samsung) using the search box

Starting URL: http://opencart.abstracta.us/

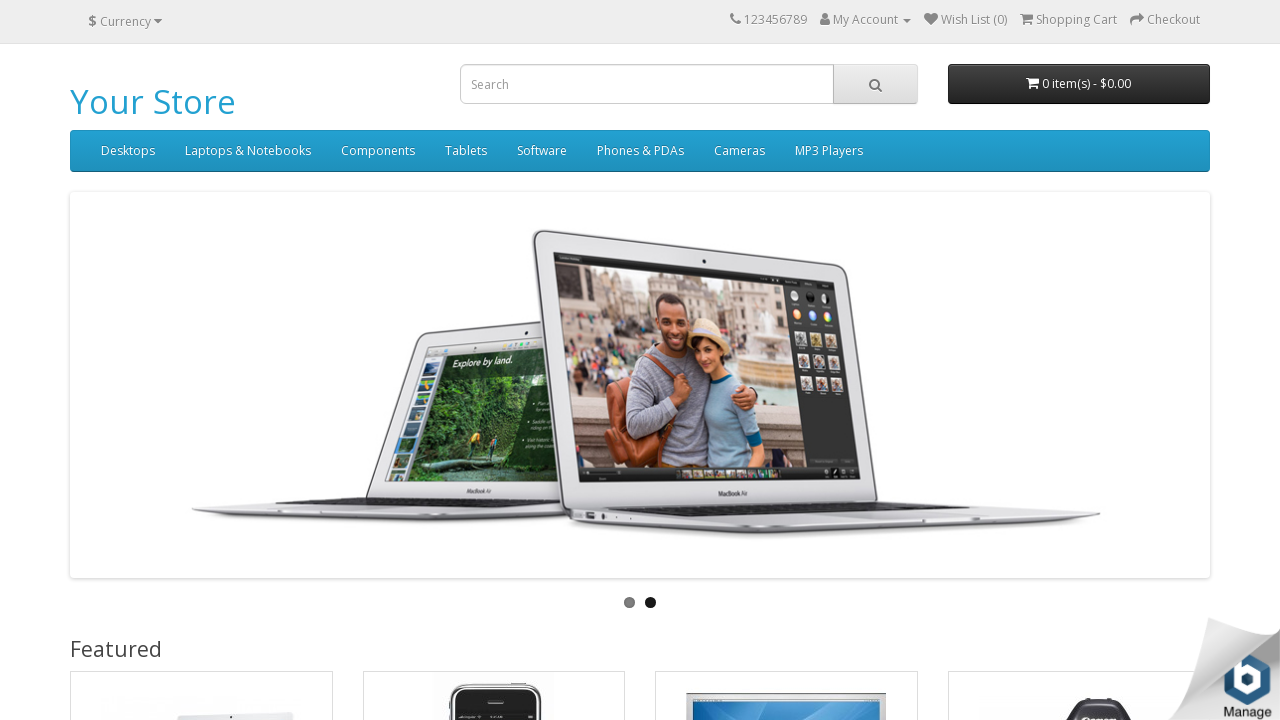

Filled search field with 'Mac' on input[name='search']
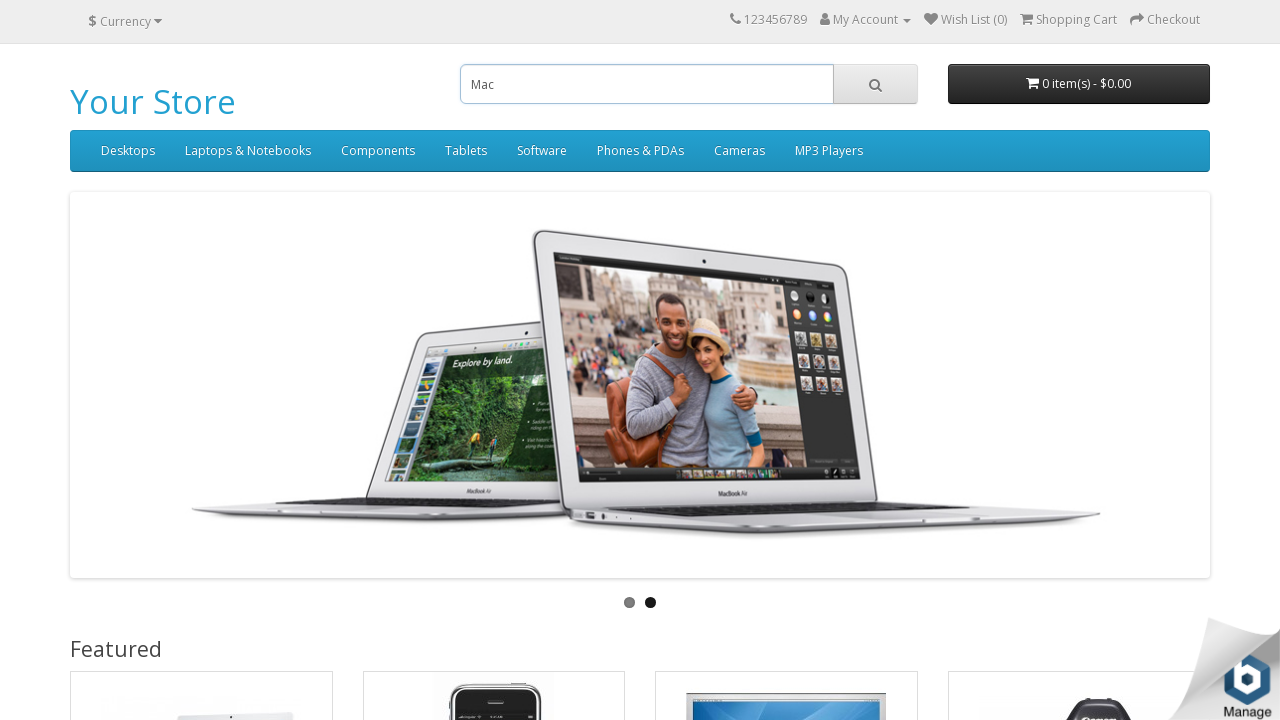

Pressed Enter to search for Mac on input[name='search']
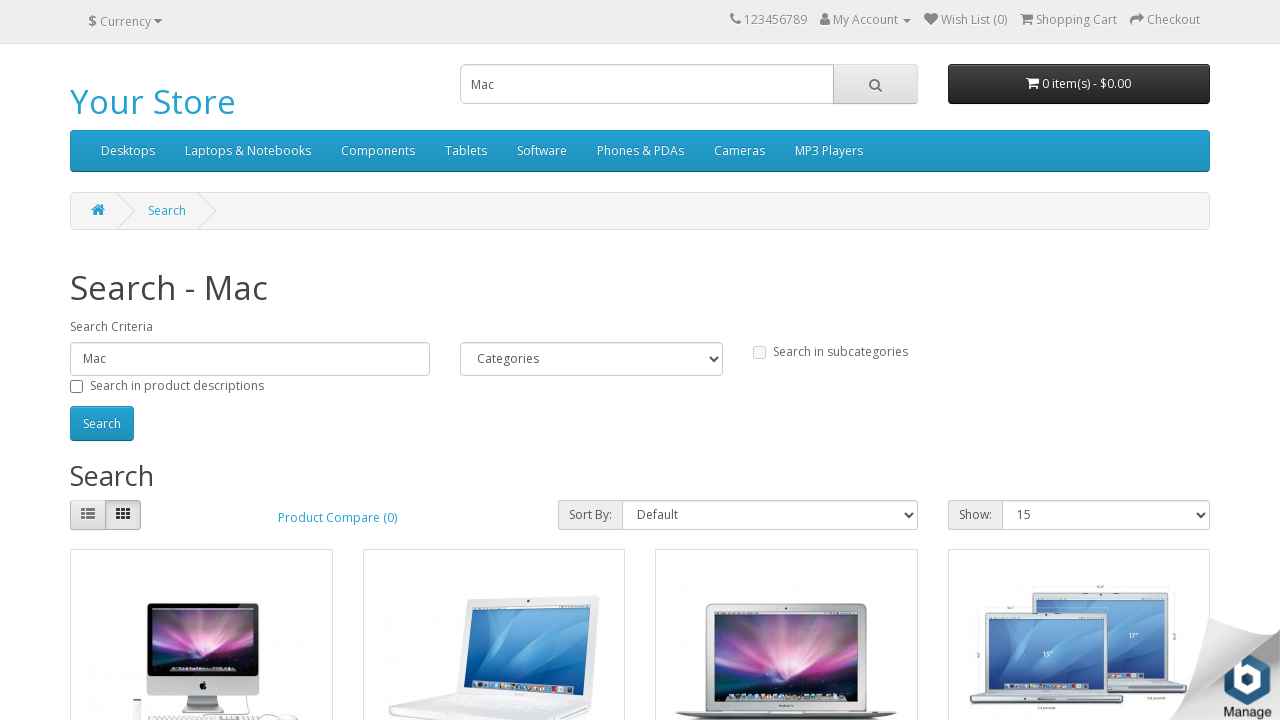

Navigated back to OpenCart home page
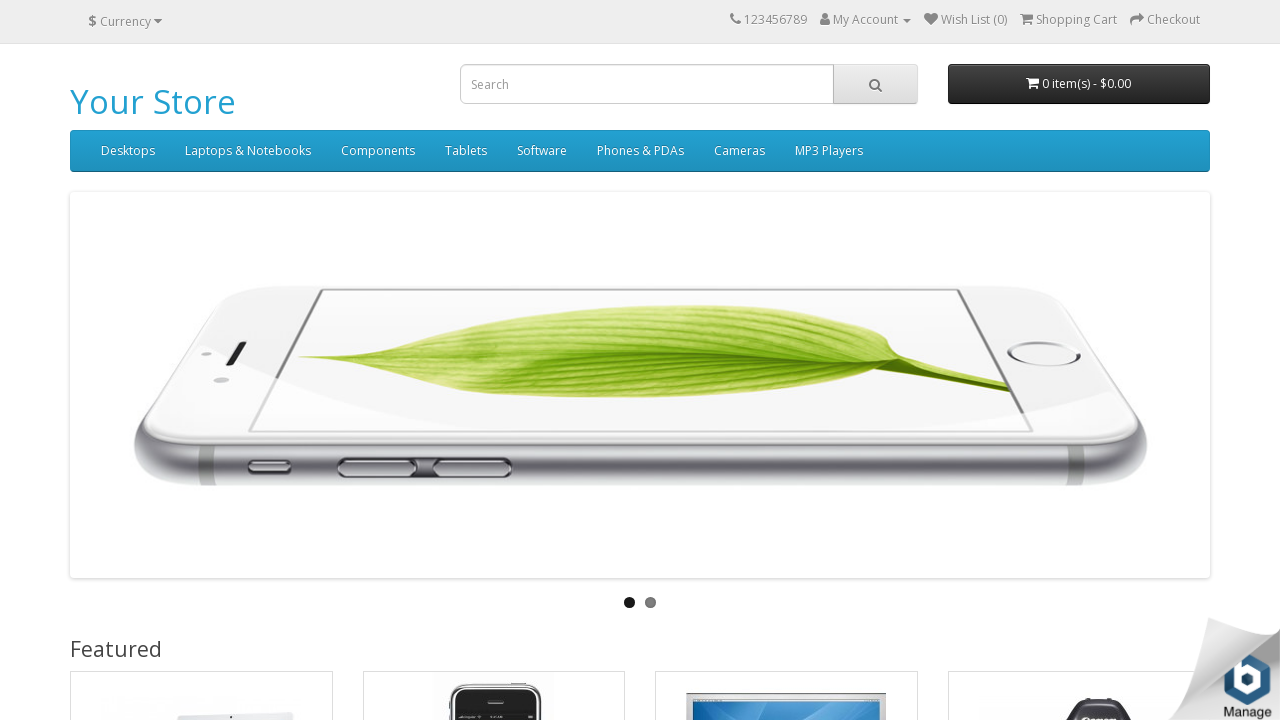

Filled search field with 'iPad' on input[name='search']
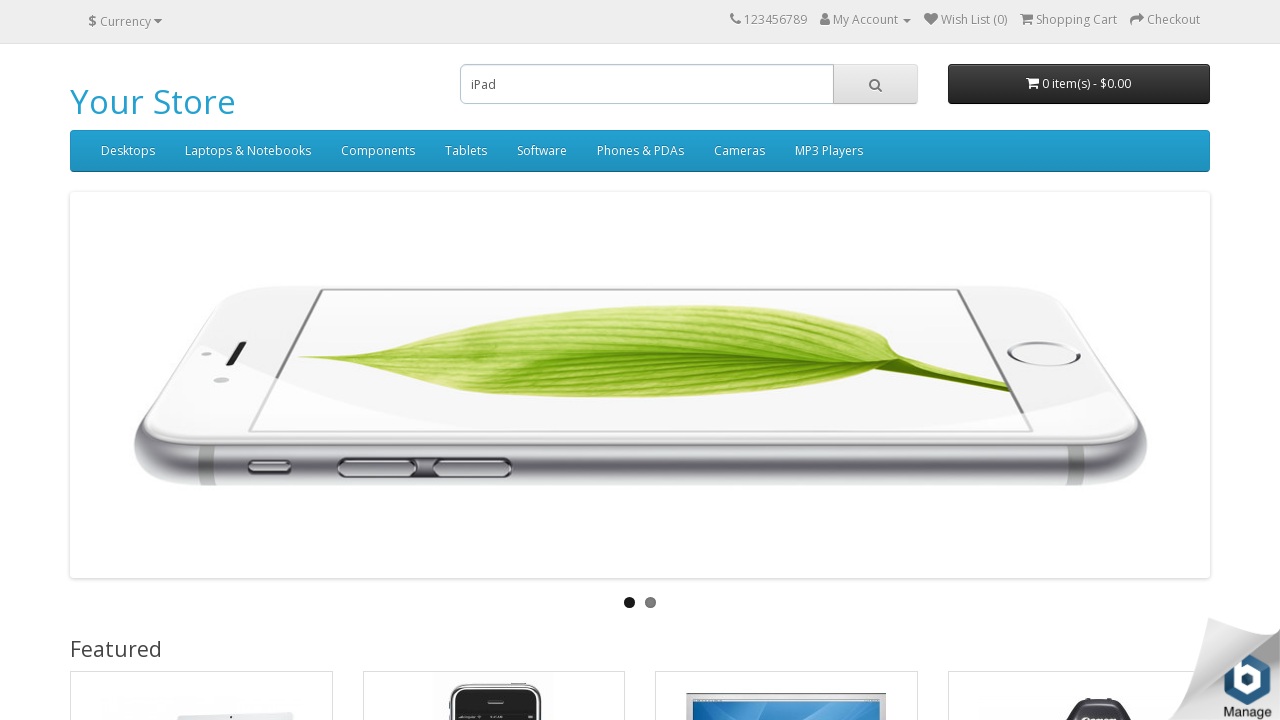

Pressed Enter to search for iPad on input[name='search']
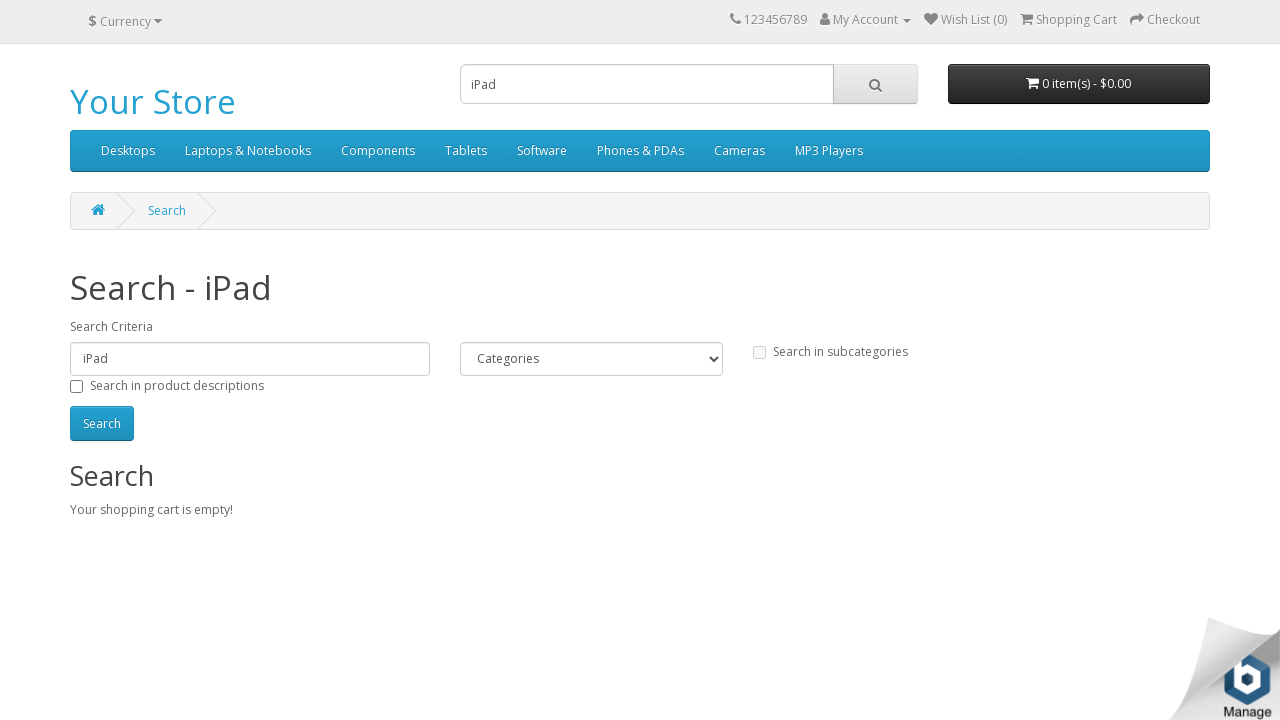

Navigated back to OpenCart home page
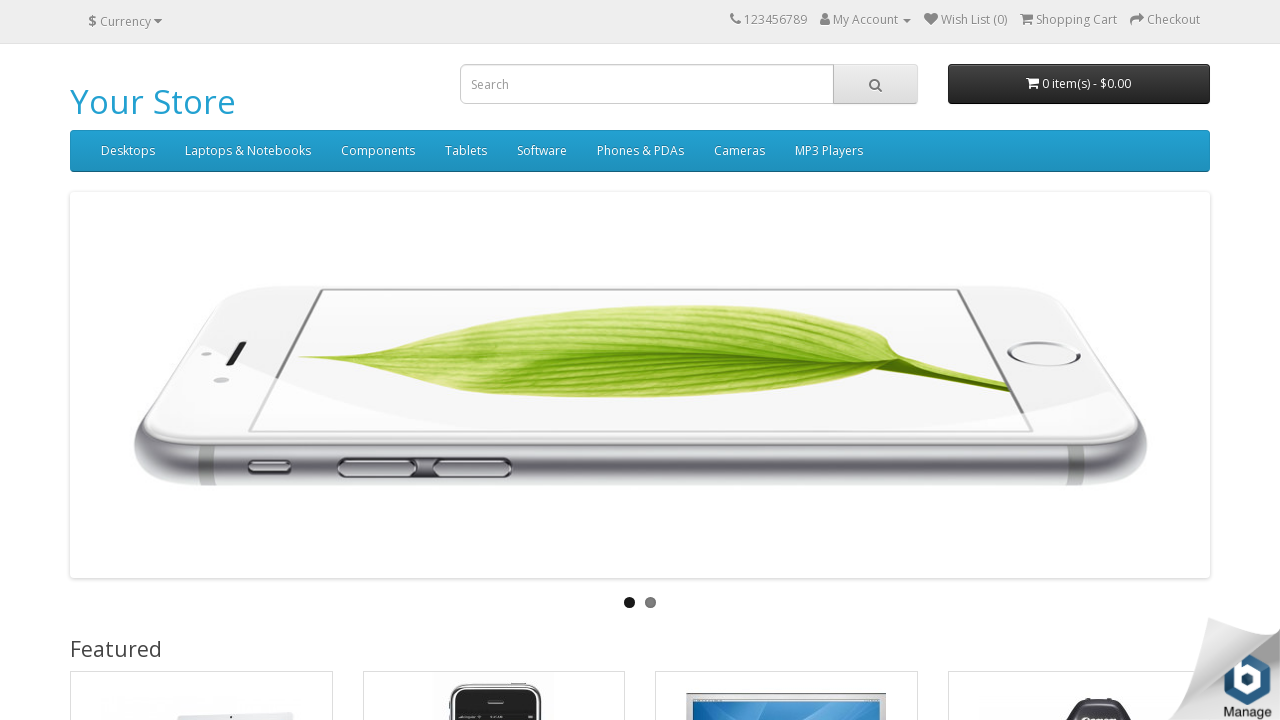

Filled search field with 'Samsung' on input[name='search']
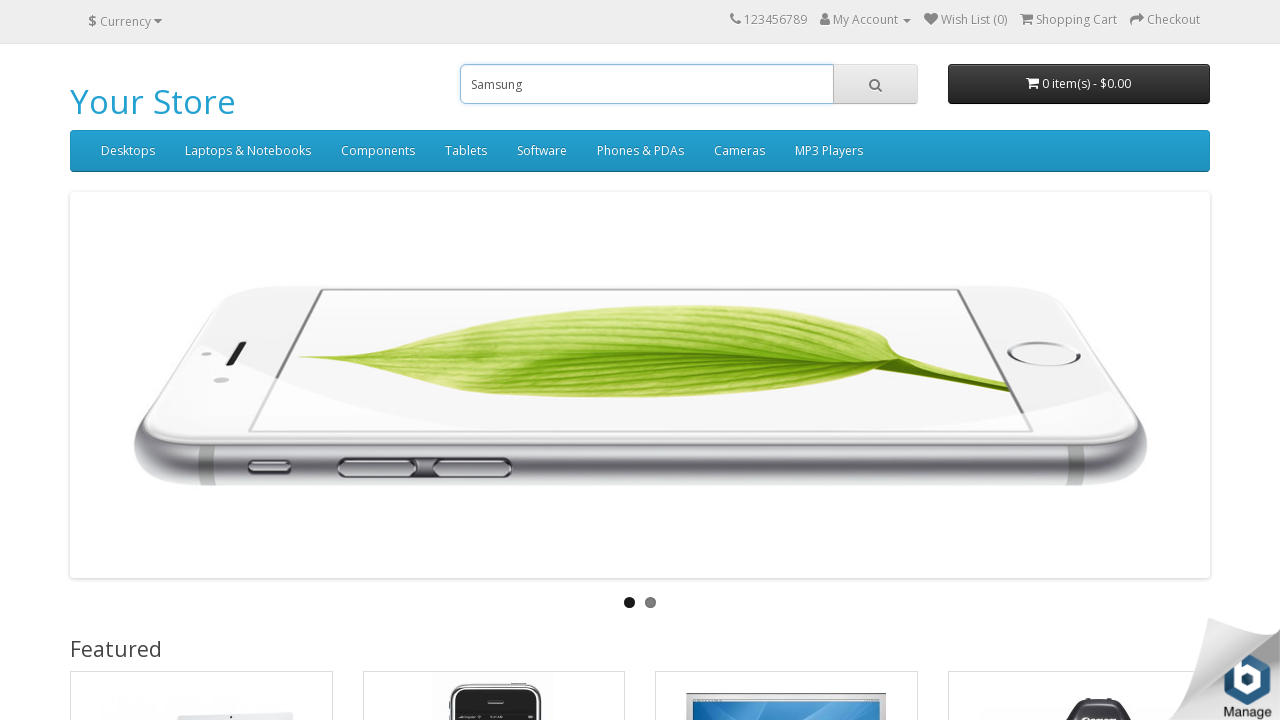

Pressed Enter to search for Samsung on input[name='search']
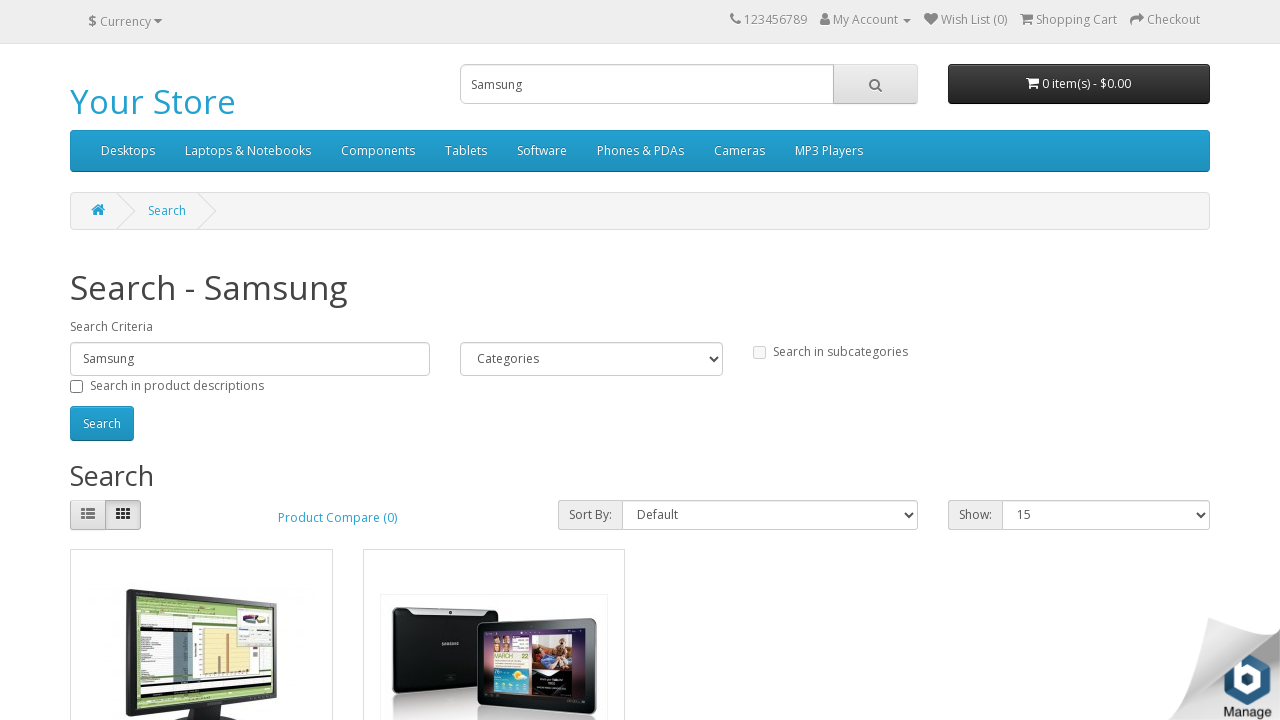

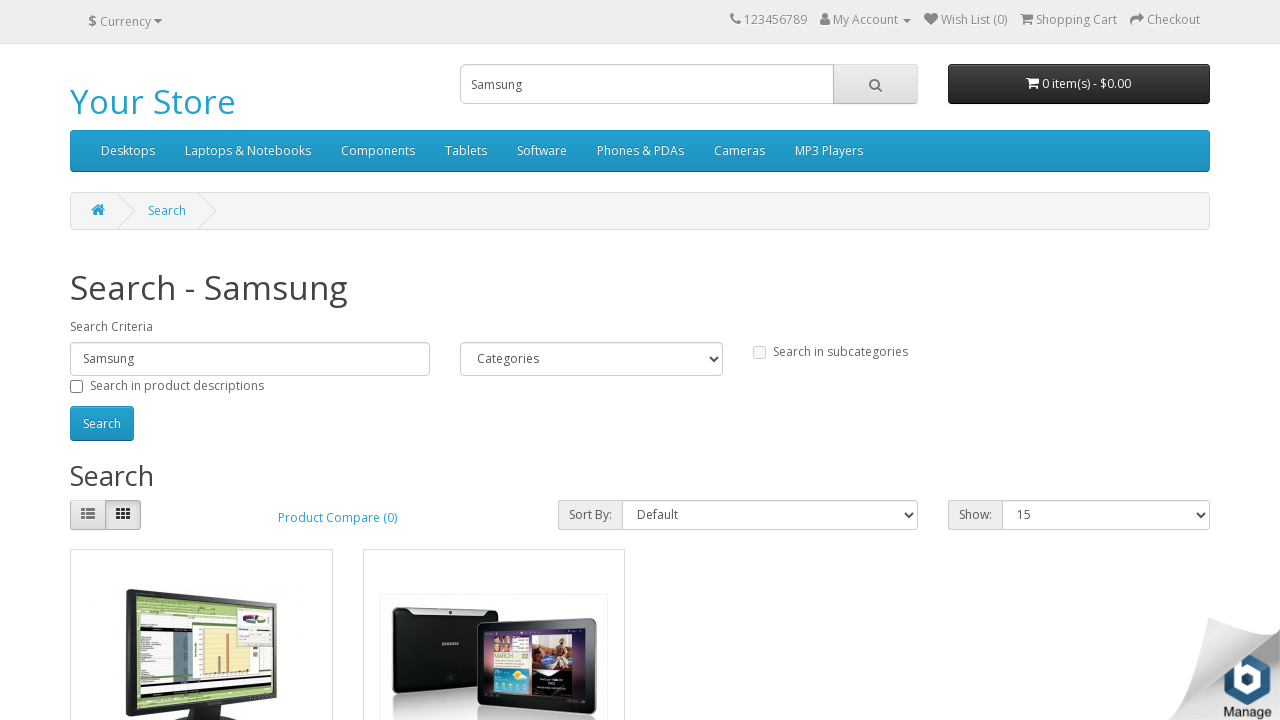